Tests successful form submission when passwords match and proceeds to confirmation page

Starting URL: https://b2c.passport.rt.ru/account_b2c/page

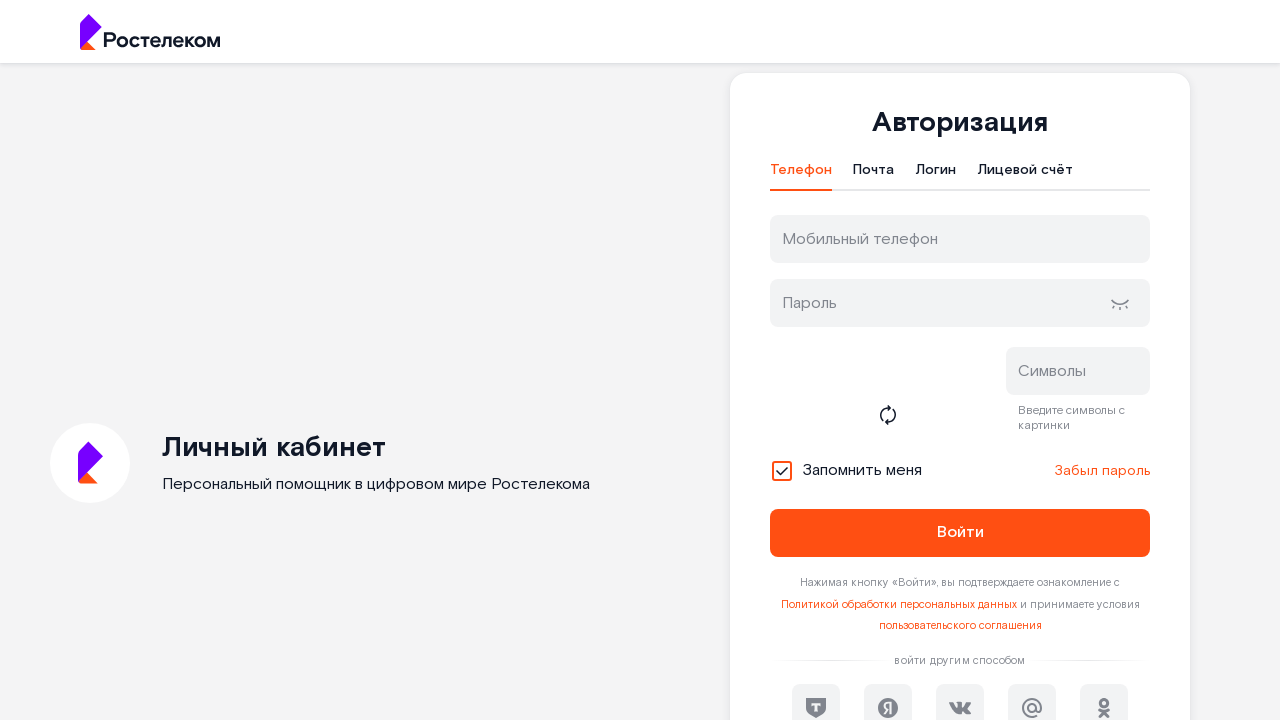

Clicked registration link at (1010, 475) on xpath=//*[@id="kc-register"]
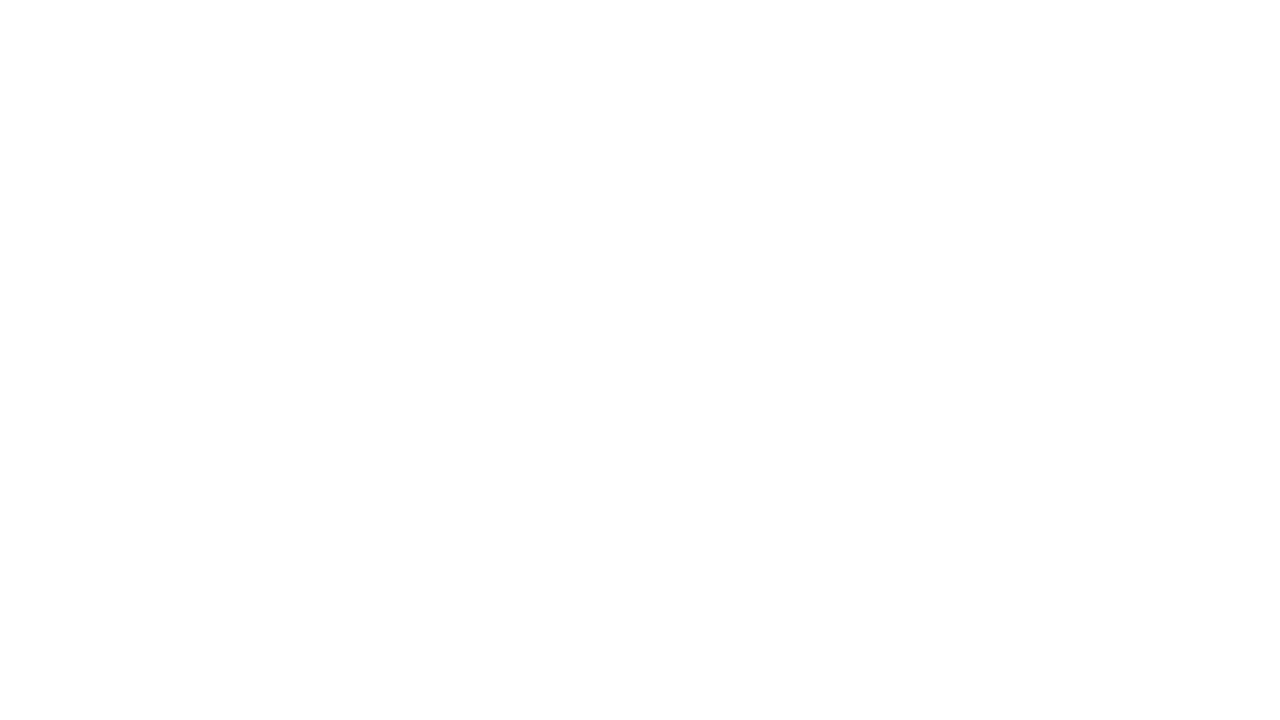

Filled first name field with 'Иван' on input[name='firstName']
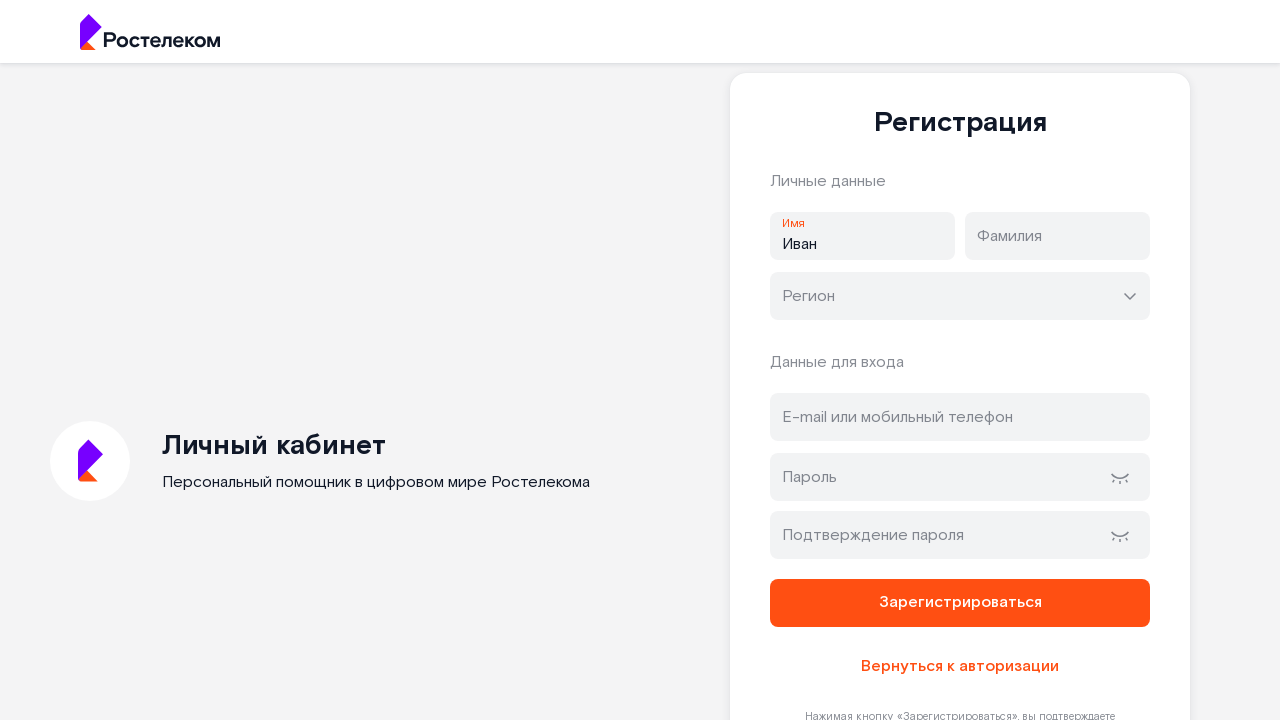

Filled last name field with 'Иванов' on input[name='lastName']
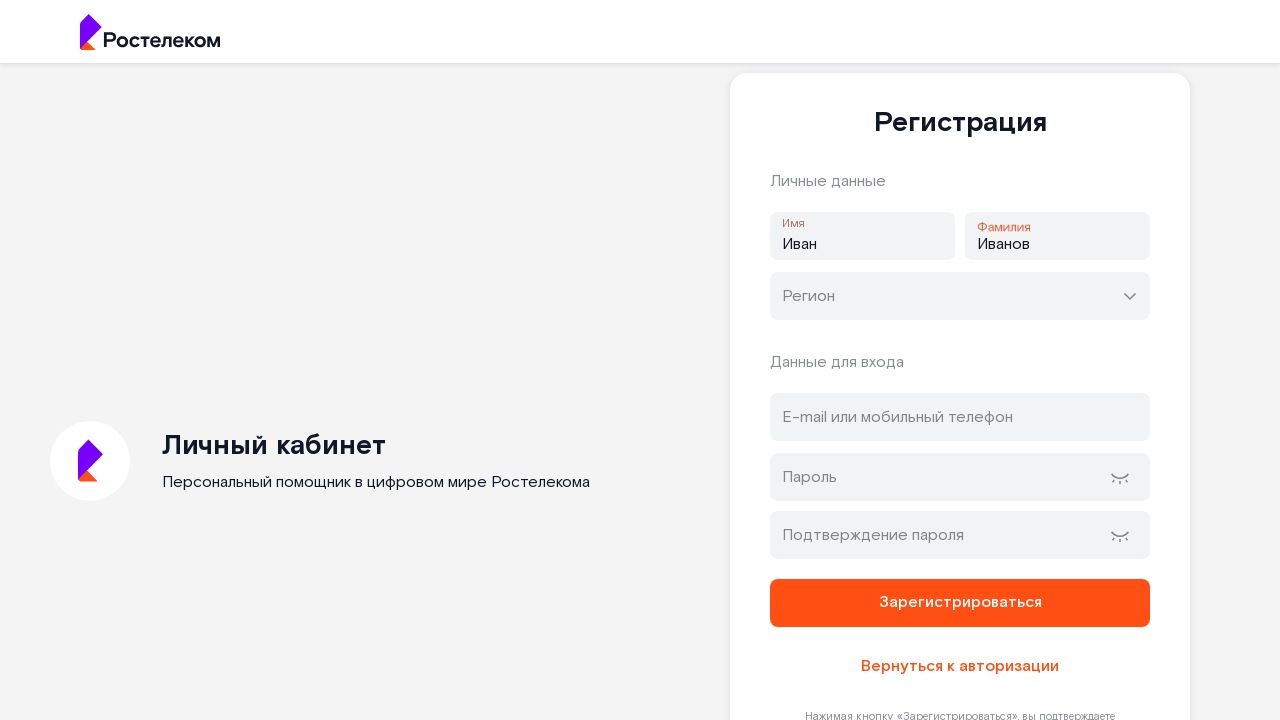

Filled email field with 'testQAP79@gmail.com' on #address
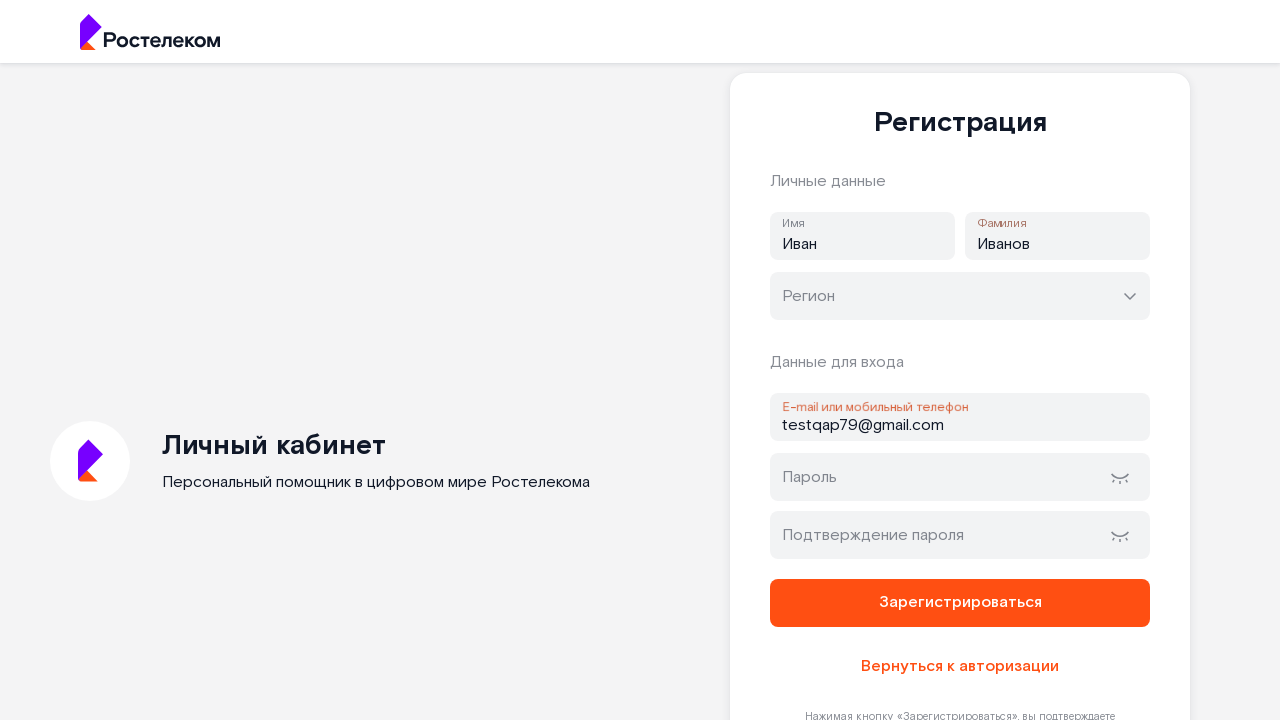

Filled password field with 'TestPassword23' on #password
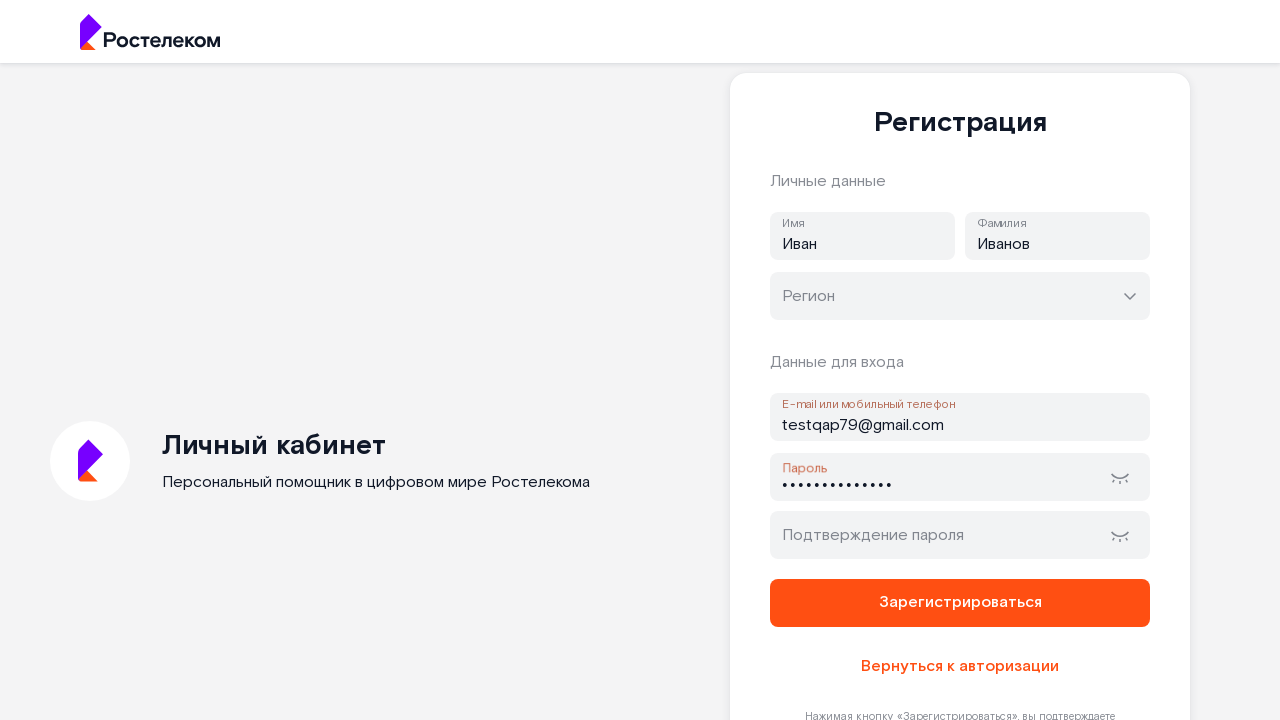

Filled password confirmation field with matching password 'TestPassword23' on #password-confirm
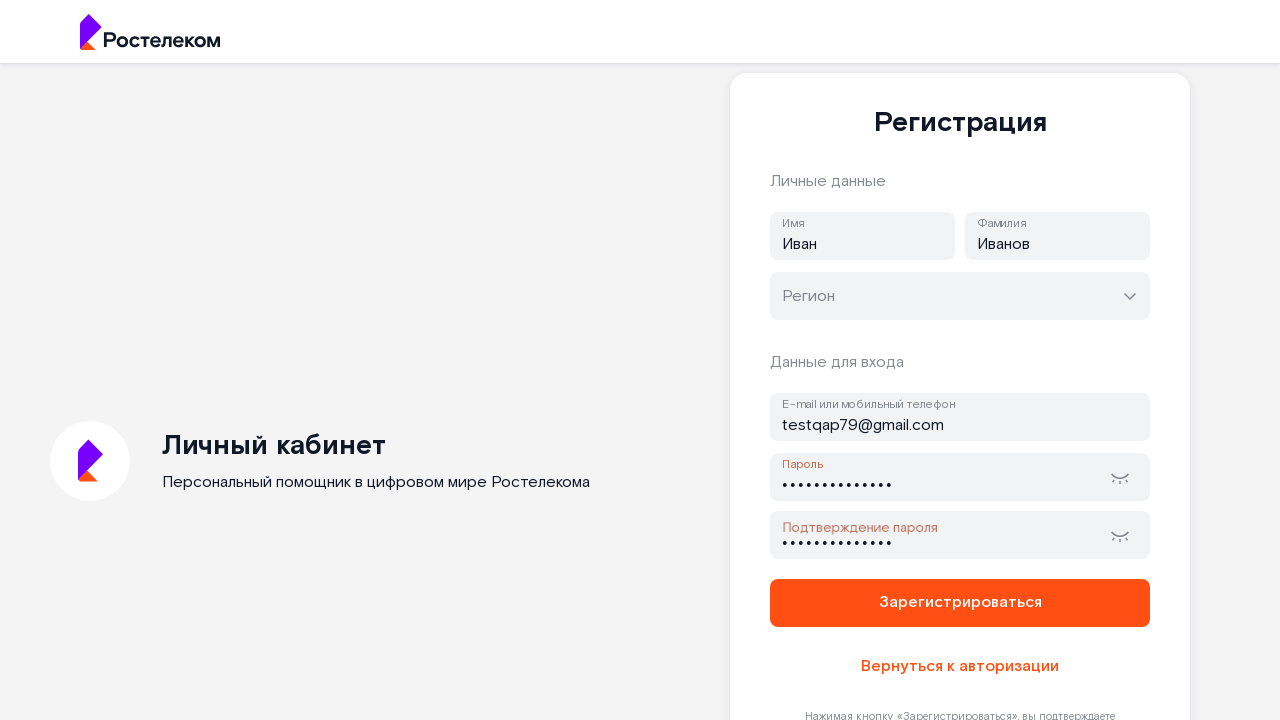

Clicked register button to submit form at (960, 603) on xpath=//*[@id="page-right"]/div[1]/div[1]/div[1]/form[1]/button[1]
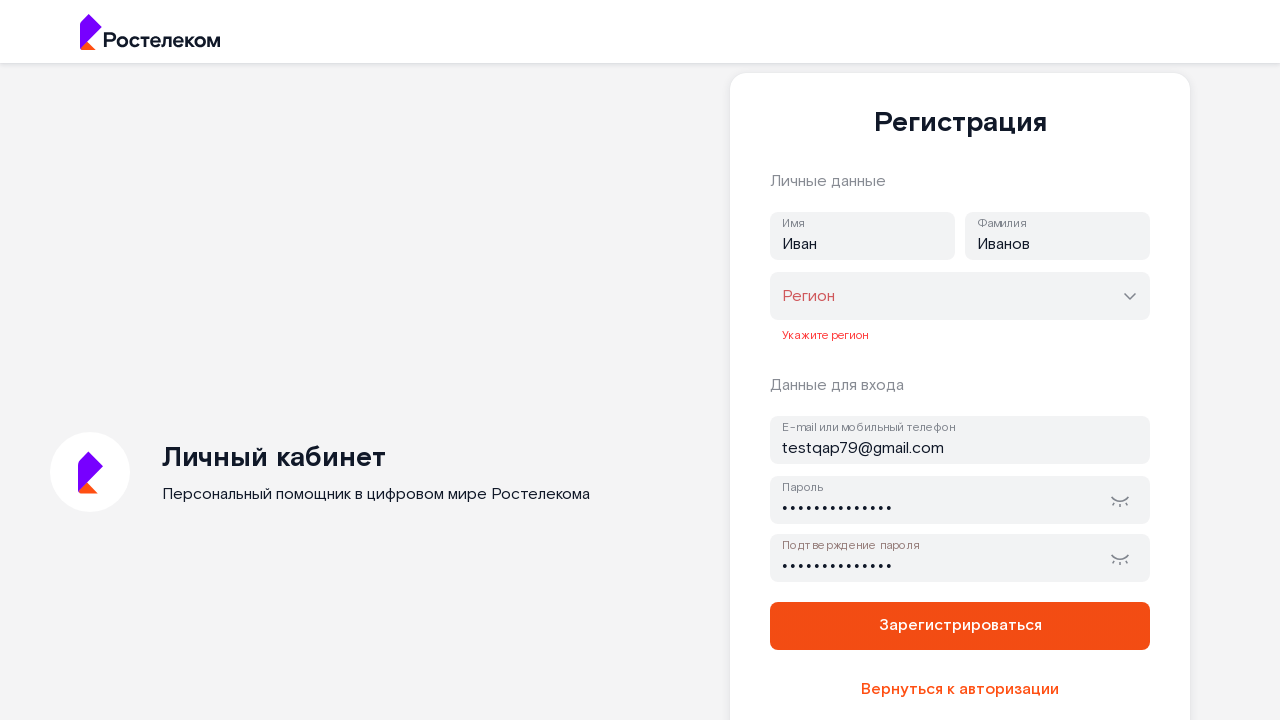

Waited for confirmation page heading to load
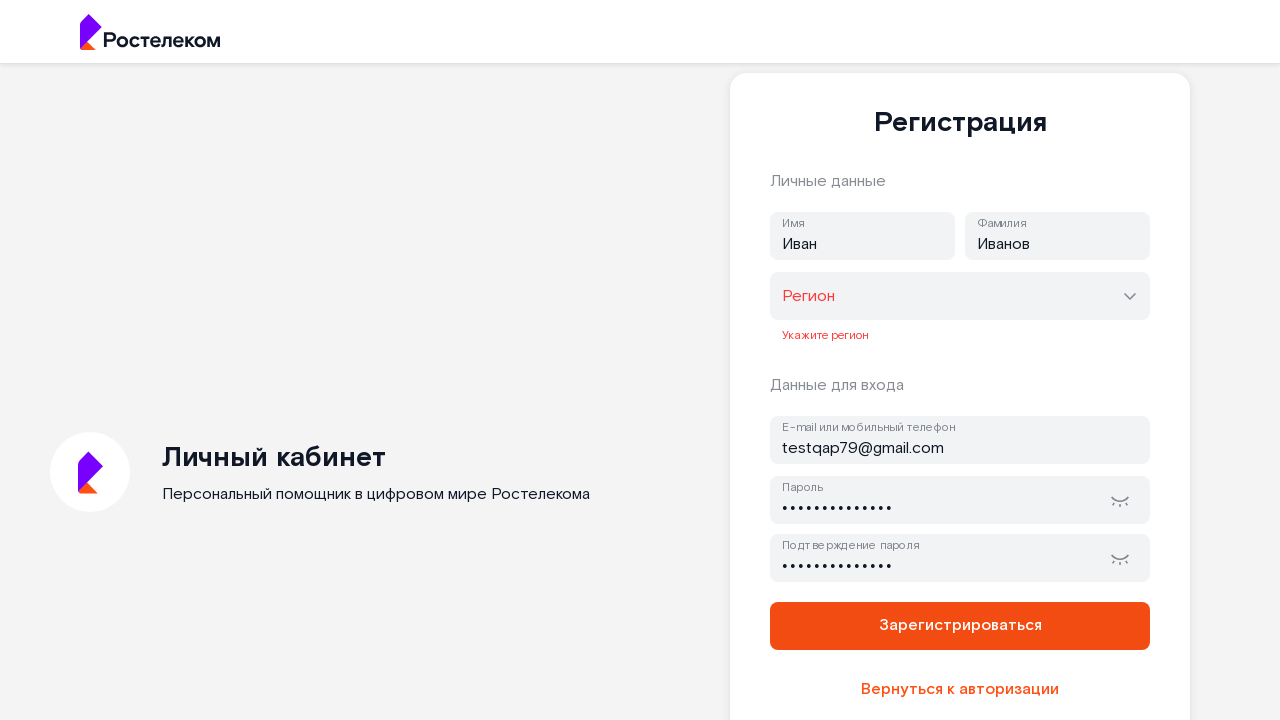

Waited for confirmation page form element to load
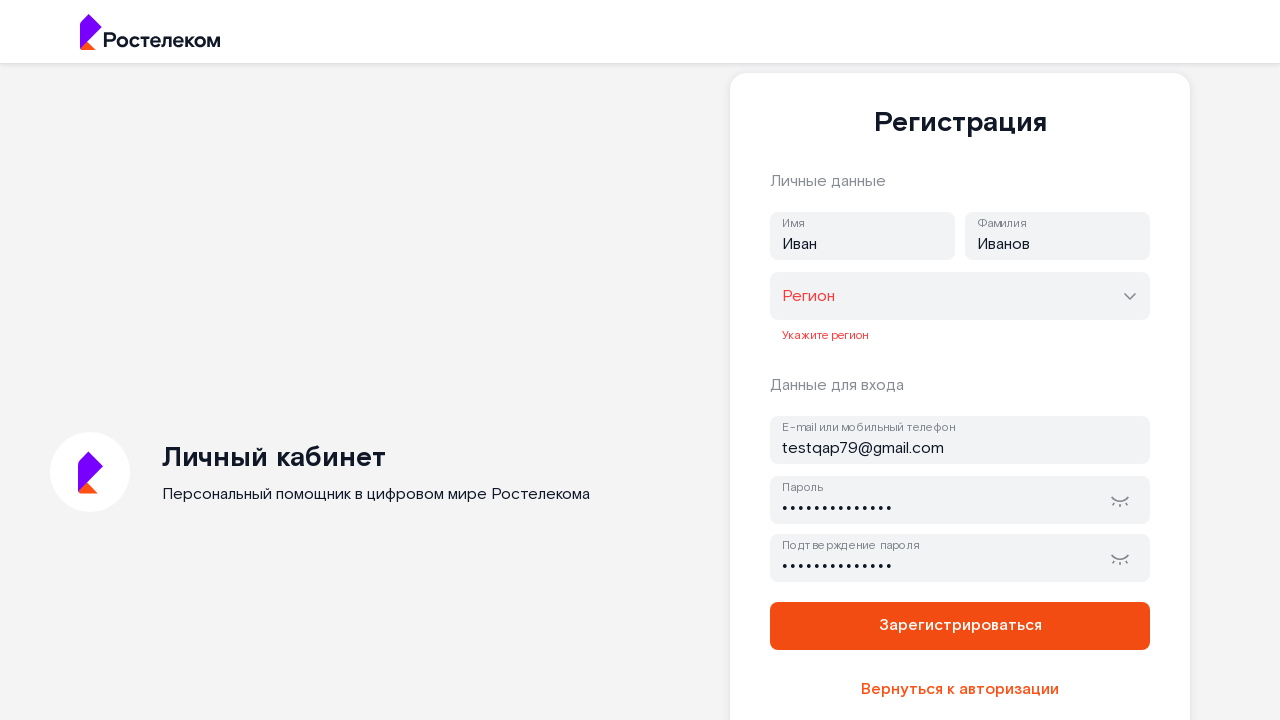

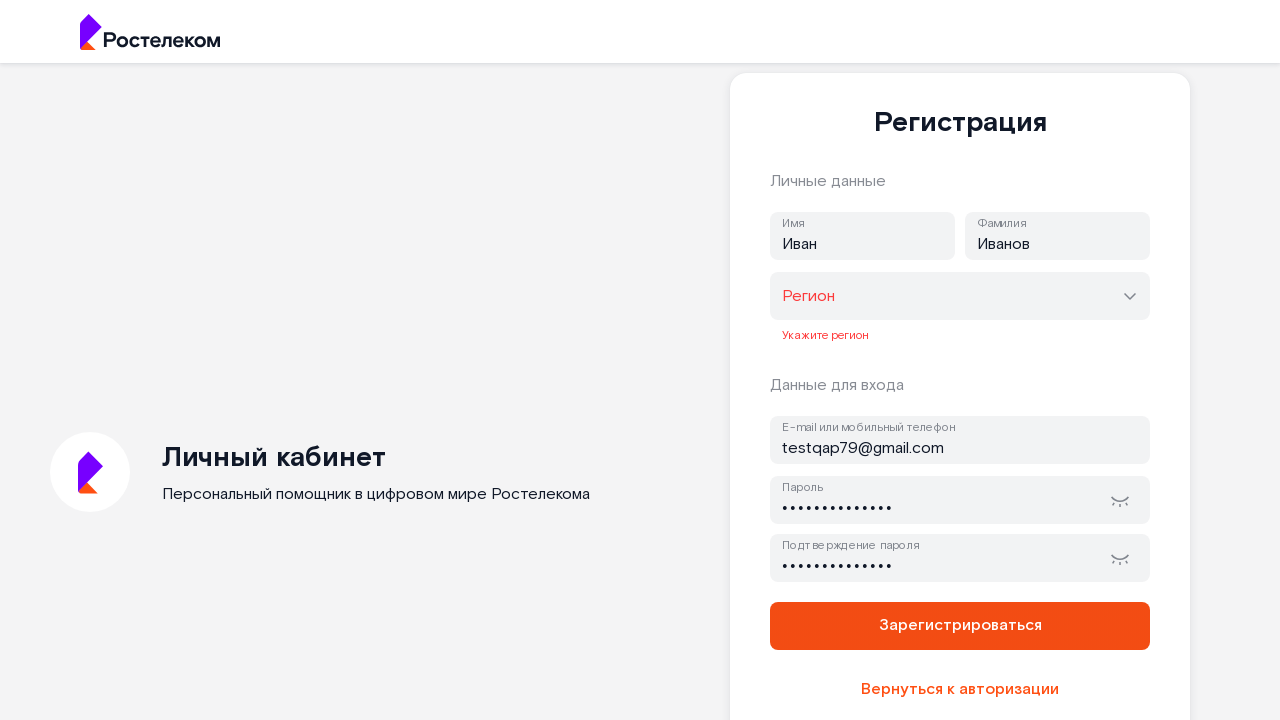